Tests radio button selection functionality by selecting a gender option (Male) and an age group option (5-15) from radio button groups

Starting URL: https://syntaxprojects.com/basic-radiobutton-demo.php

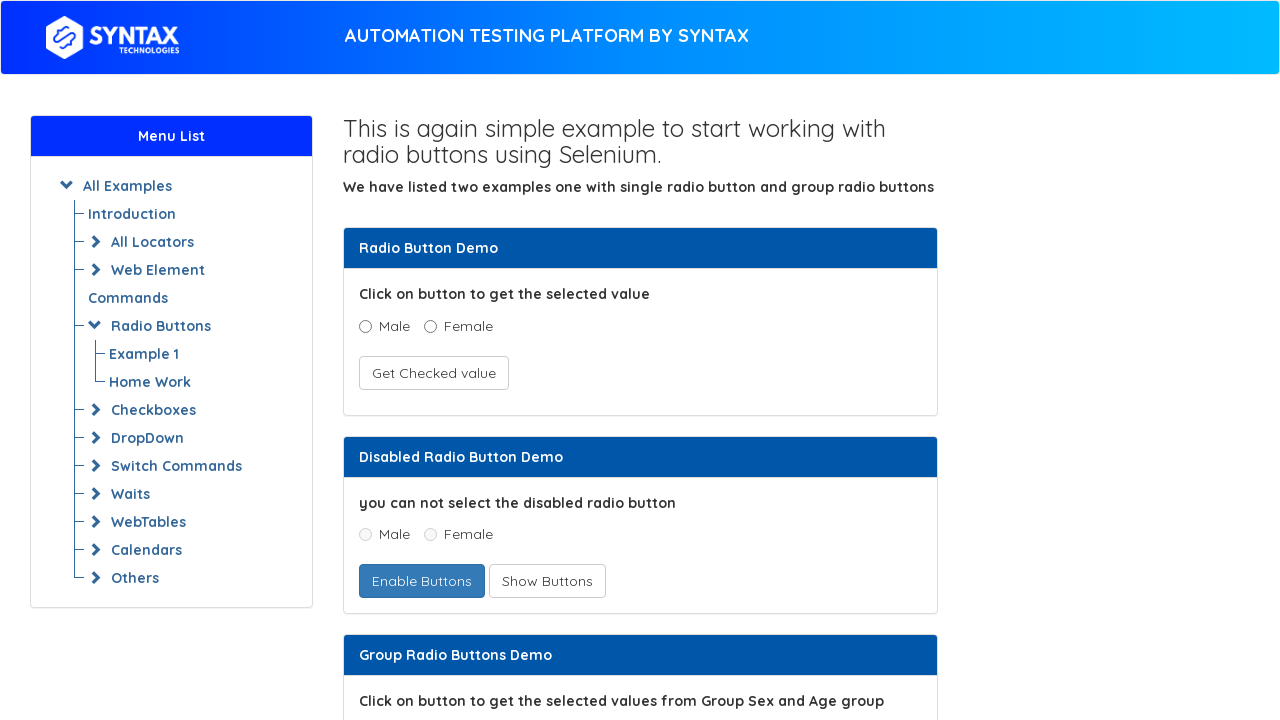

Selected Male radio button at (365, 326) on input[value='Male'][name='optradio']
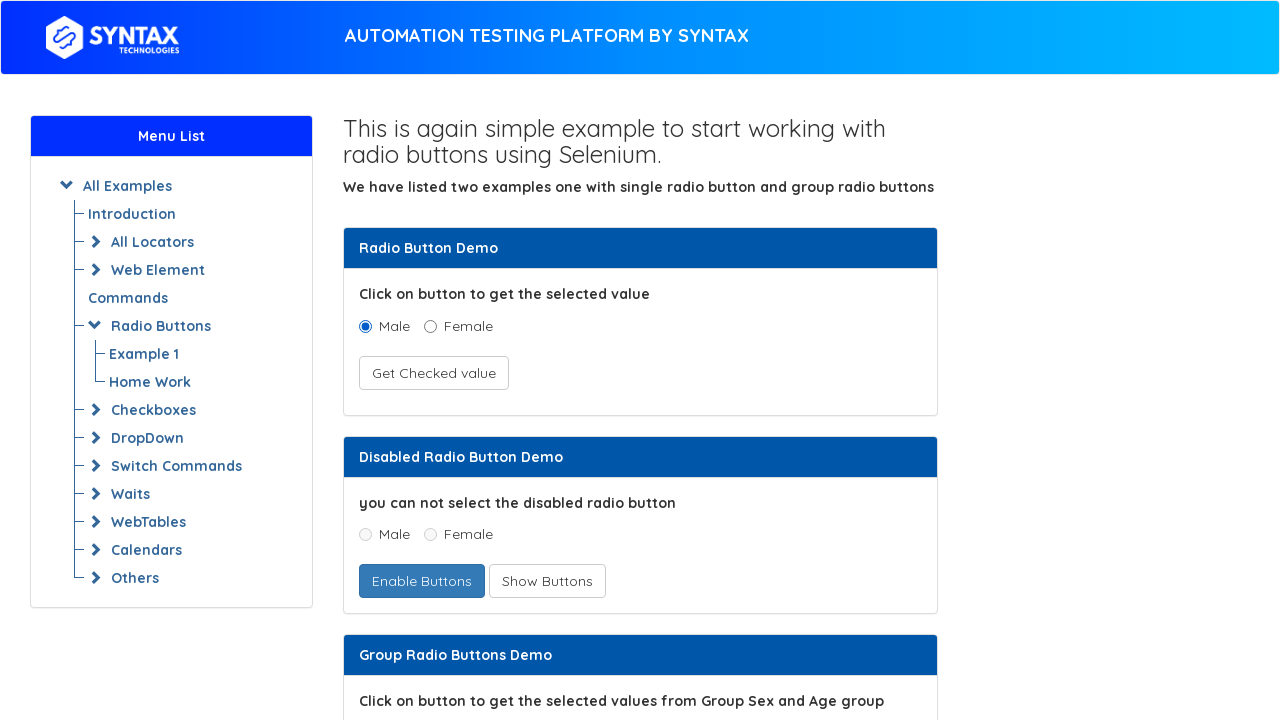

Selected age group 5-15 radio button at (438, 360) on input[name='ageGroup'][value='5 - 15']
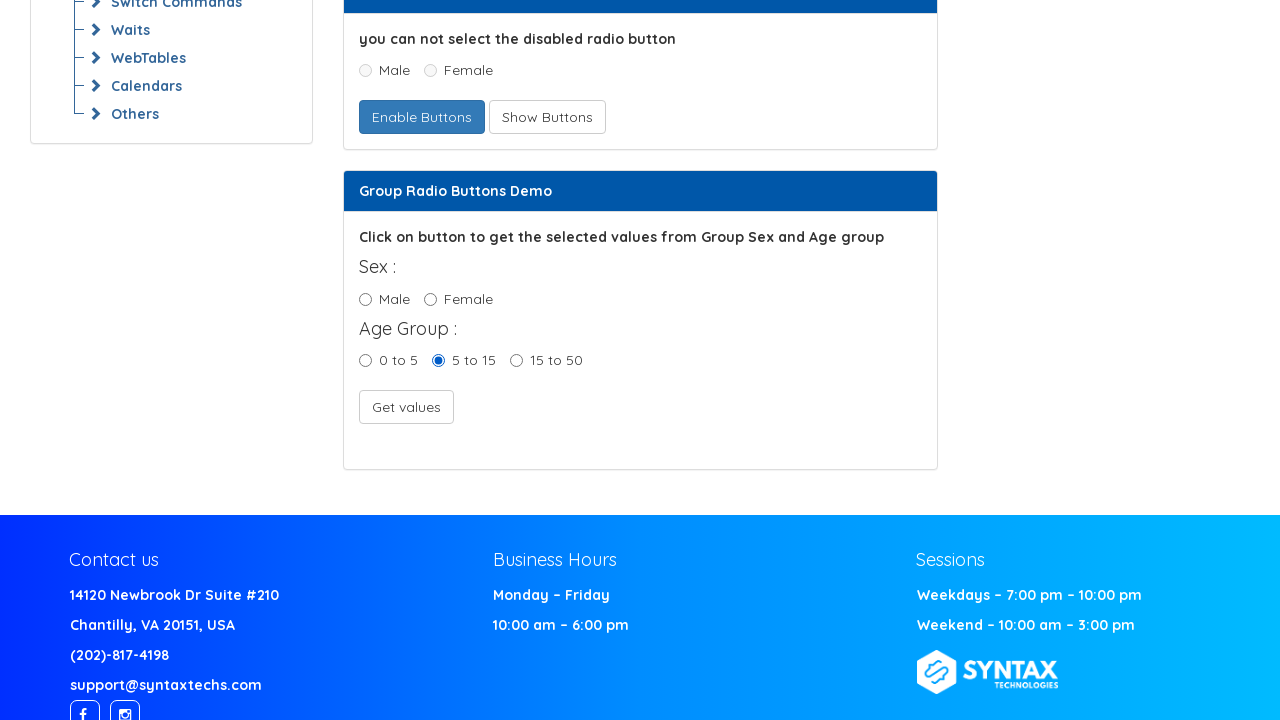

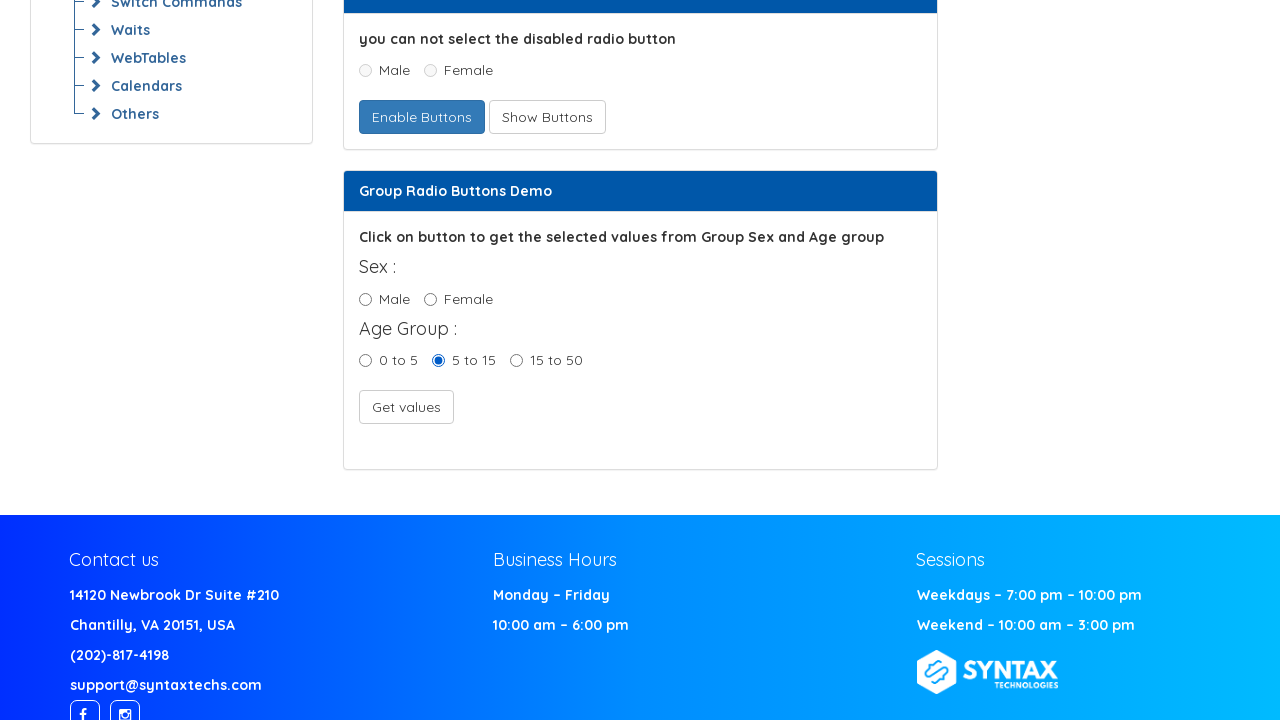